Tests that entering text instead of a number in the input field shows the correct error message "Please enter a number"

Starting URL: https://kristinek.github.io/site/tasks/enter_a_number

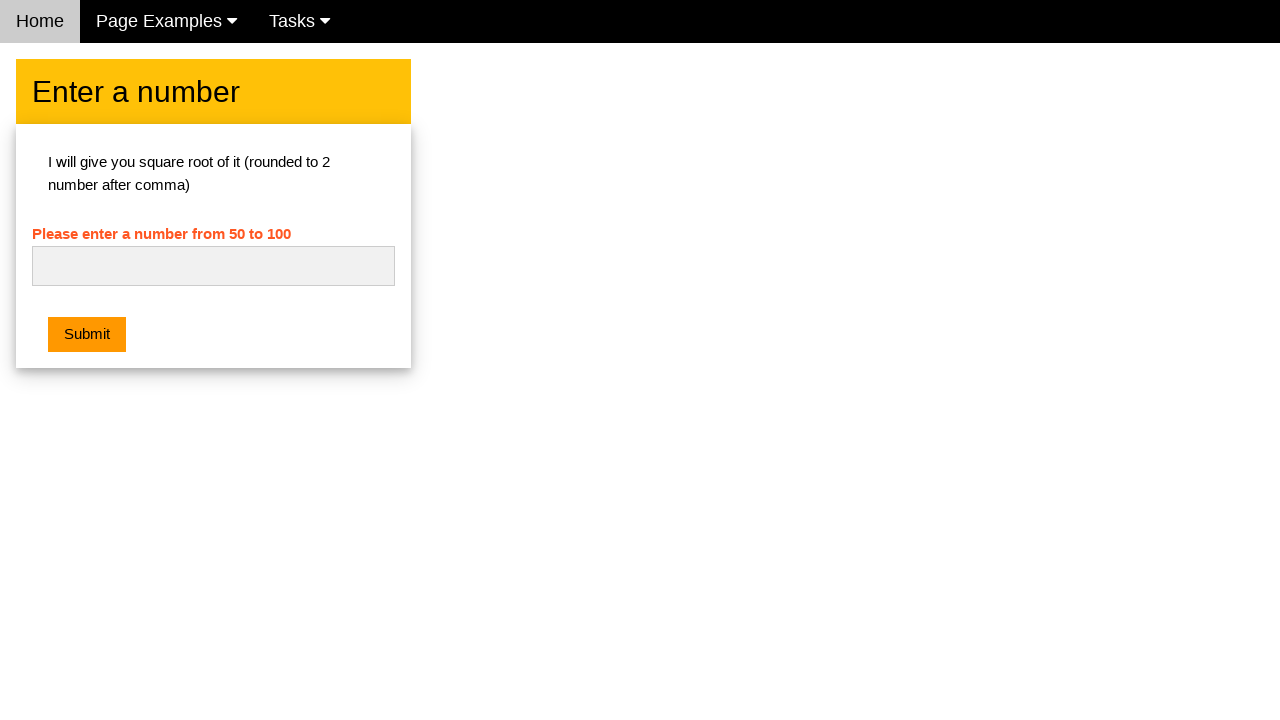

Navigated to the enter a number task page
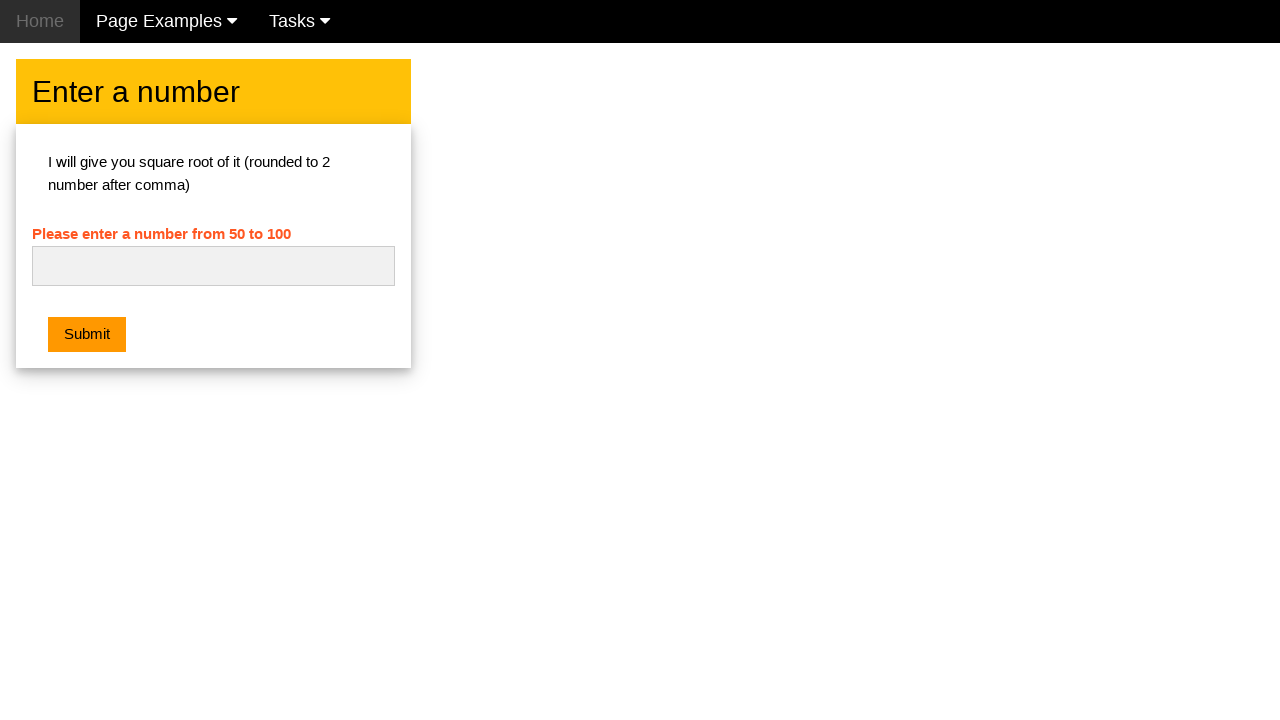

Entered 'test text' into the number input field on #numb
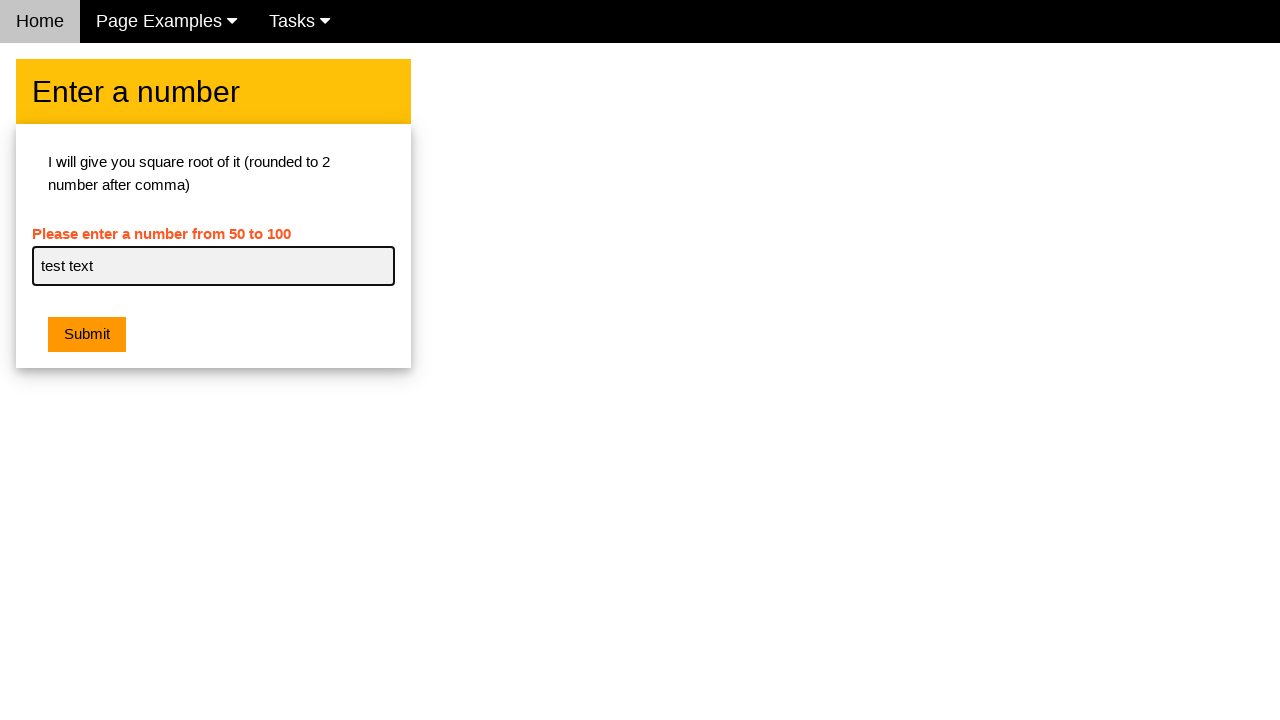

Clicked the submit button at (87, 335) on .w3-orange
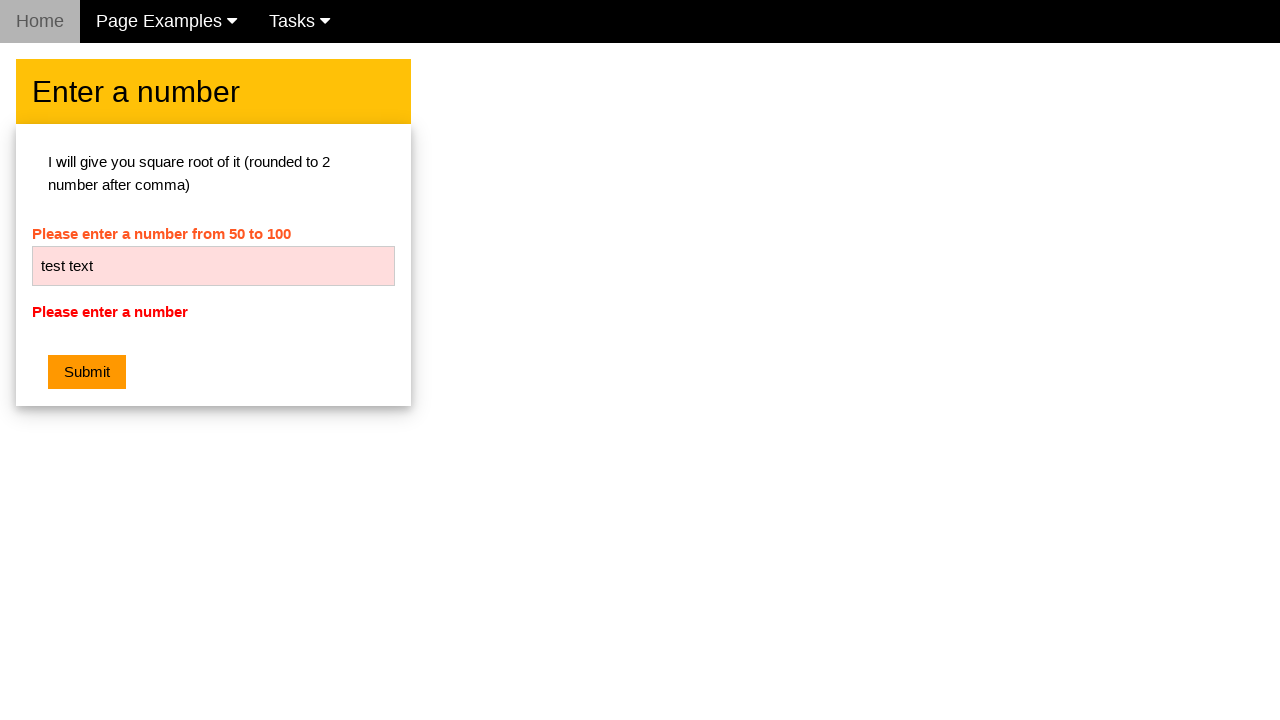

Retrieved error message text from the page
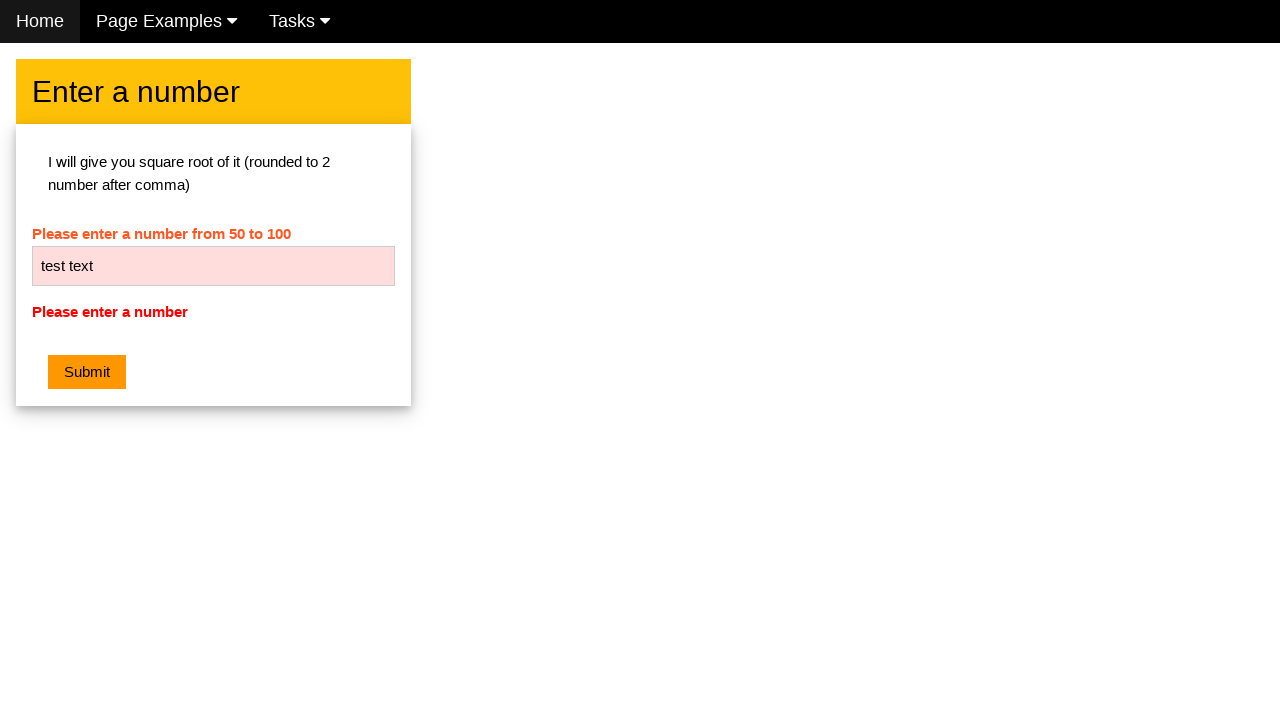

Verified that error message correctly displays 'Please enter a number'
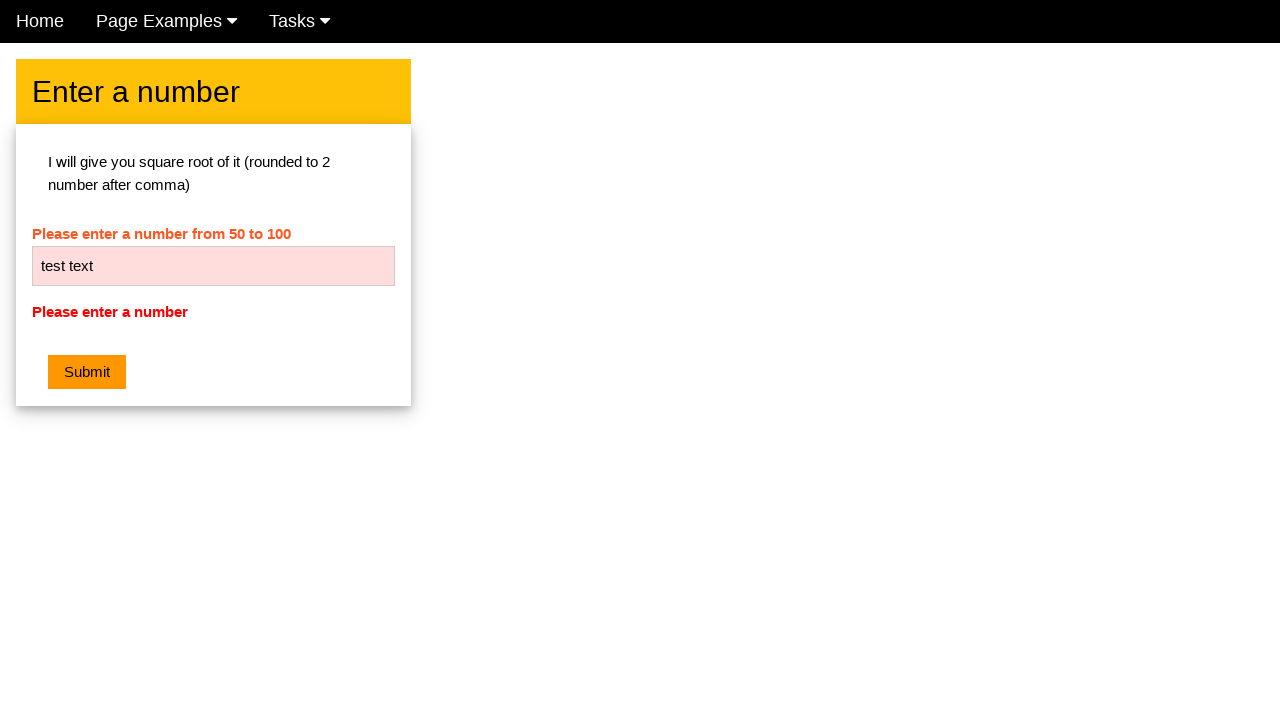

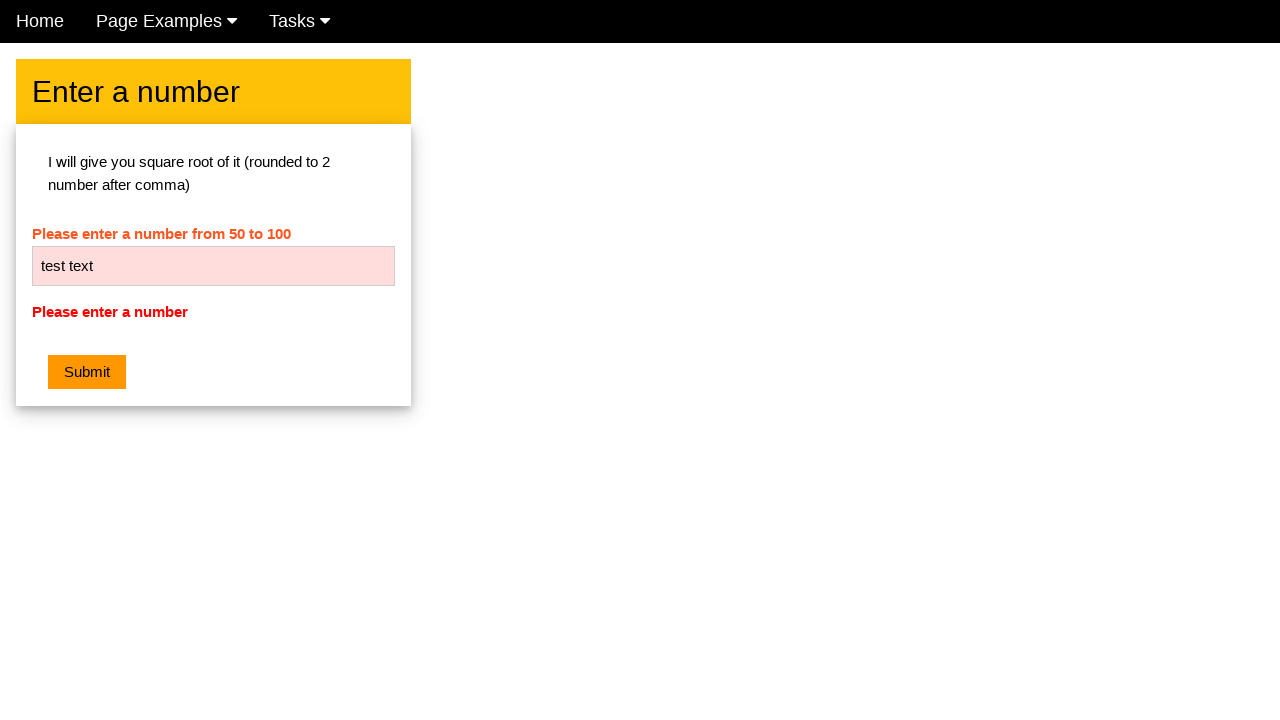